Tests the "Participate" (Участвовать) button on the SkillFactory website by scrolling down the page, clicking the button, and verifying a new window opens.

Starting URL: https://skillfactory.ru/

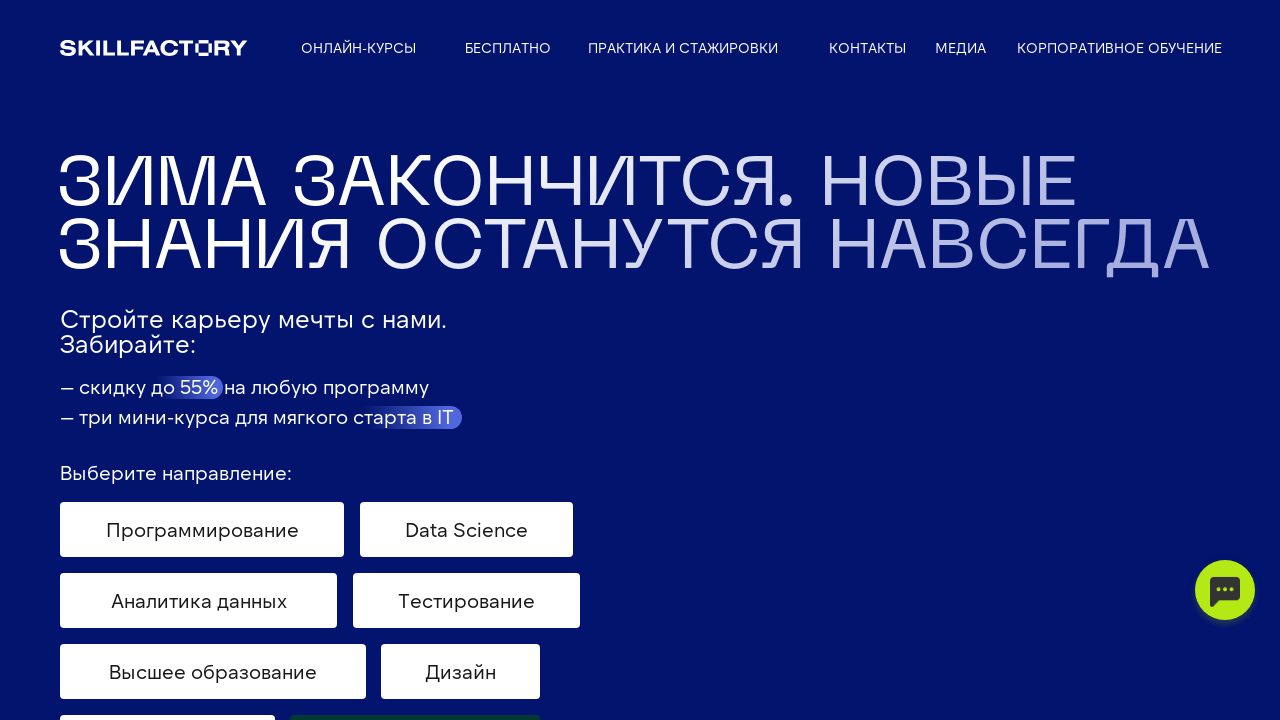

Set viewport size to 1051x815
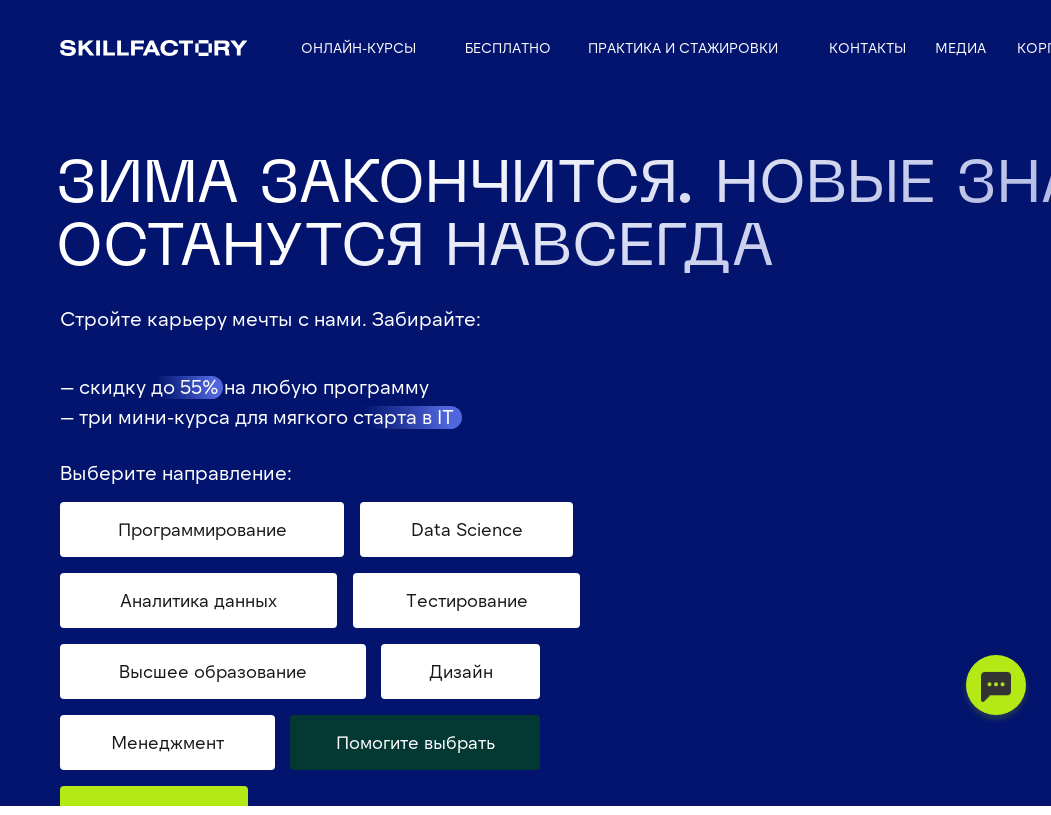

Scrolled down to y=600
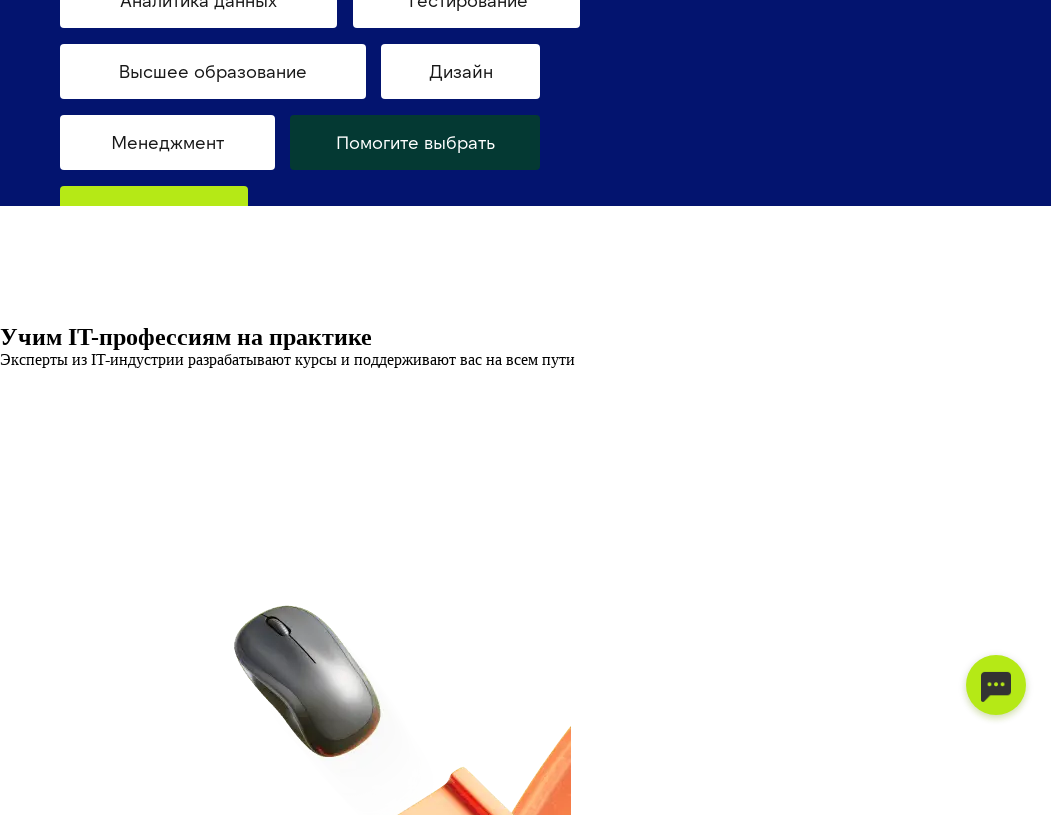

Scrolled down to y=1315
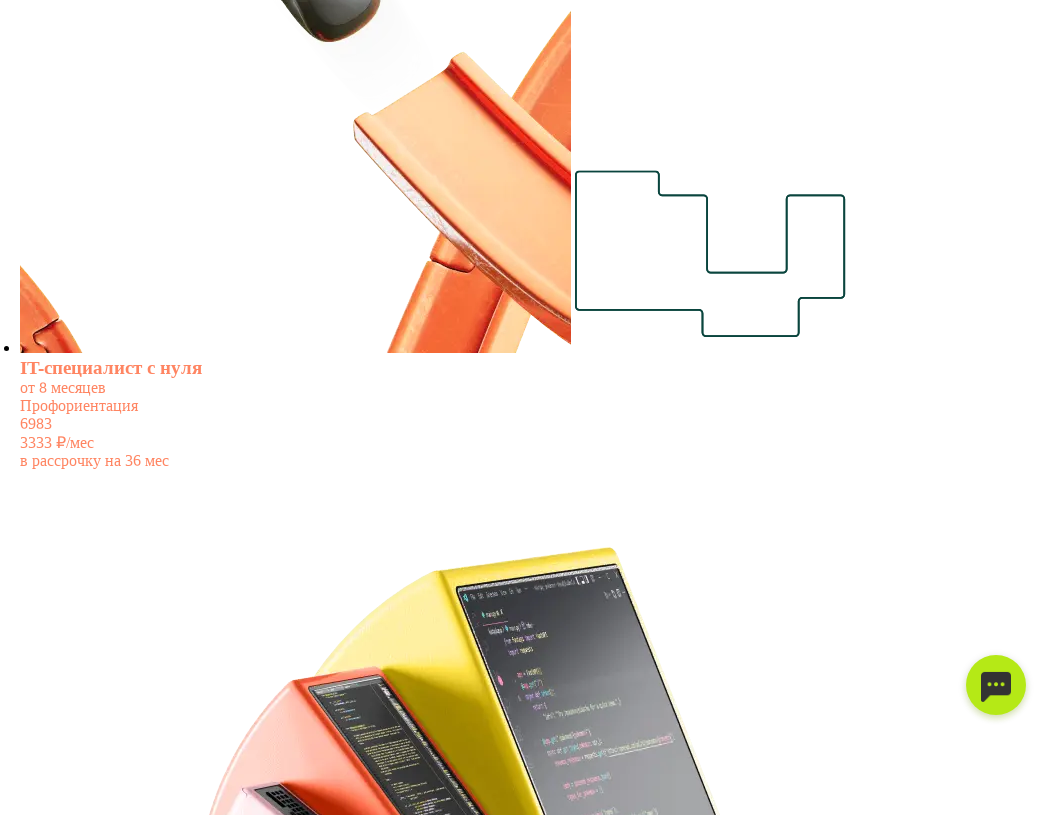

Scrolled down to y=2654
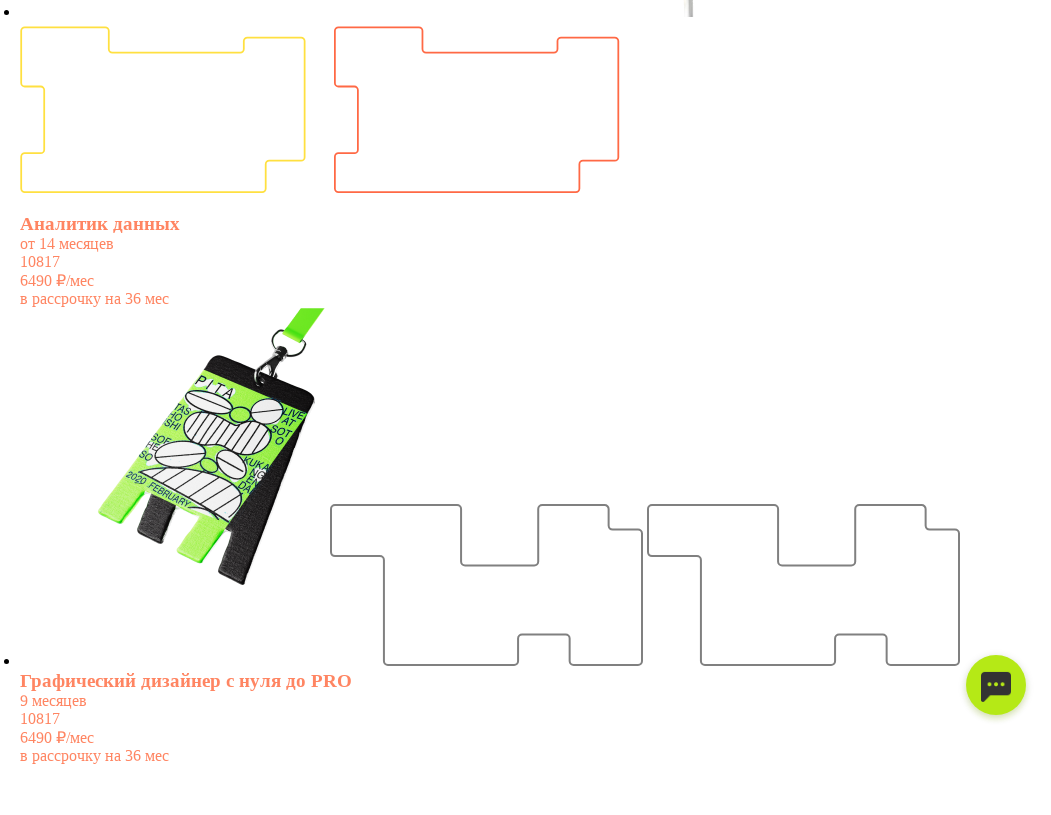

Located 'Participate' (Участвовать) button
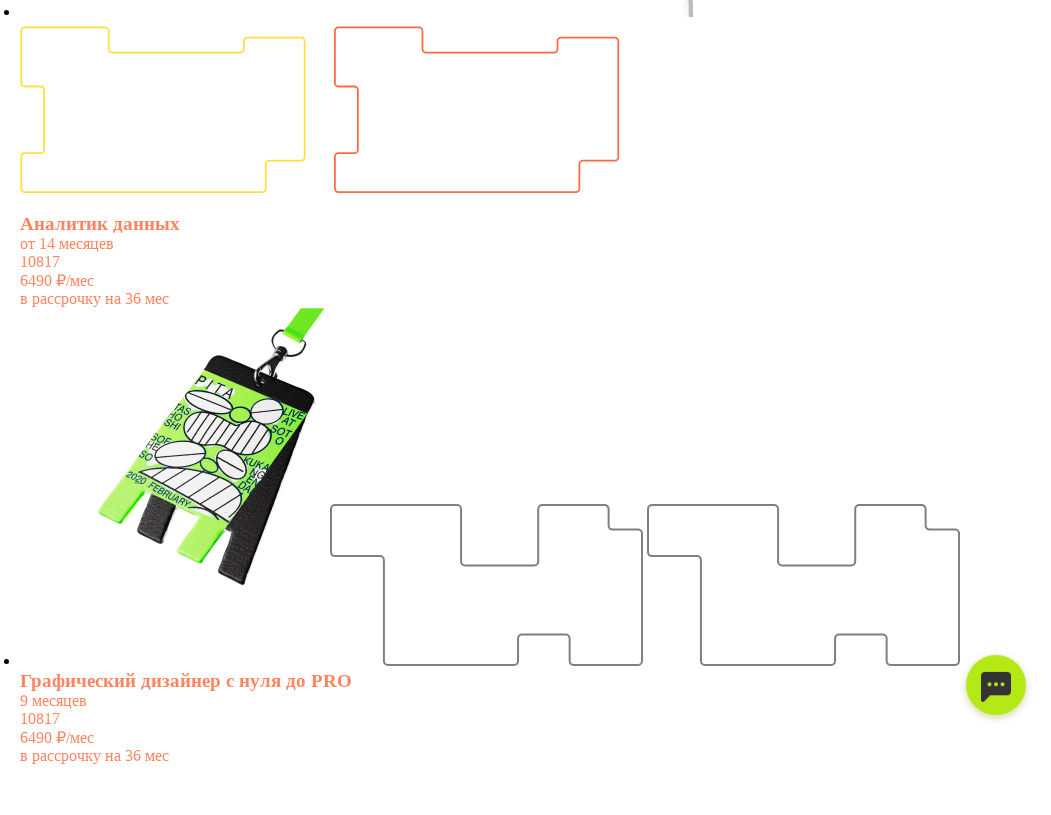

Hovered over 'Participate' button at (167, 339) on internal:role=link[name="Участвовать"i] >> nth=0
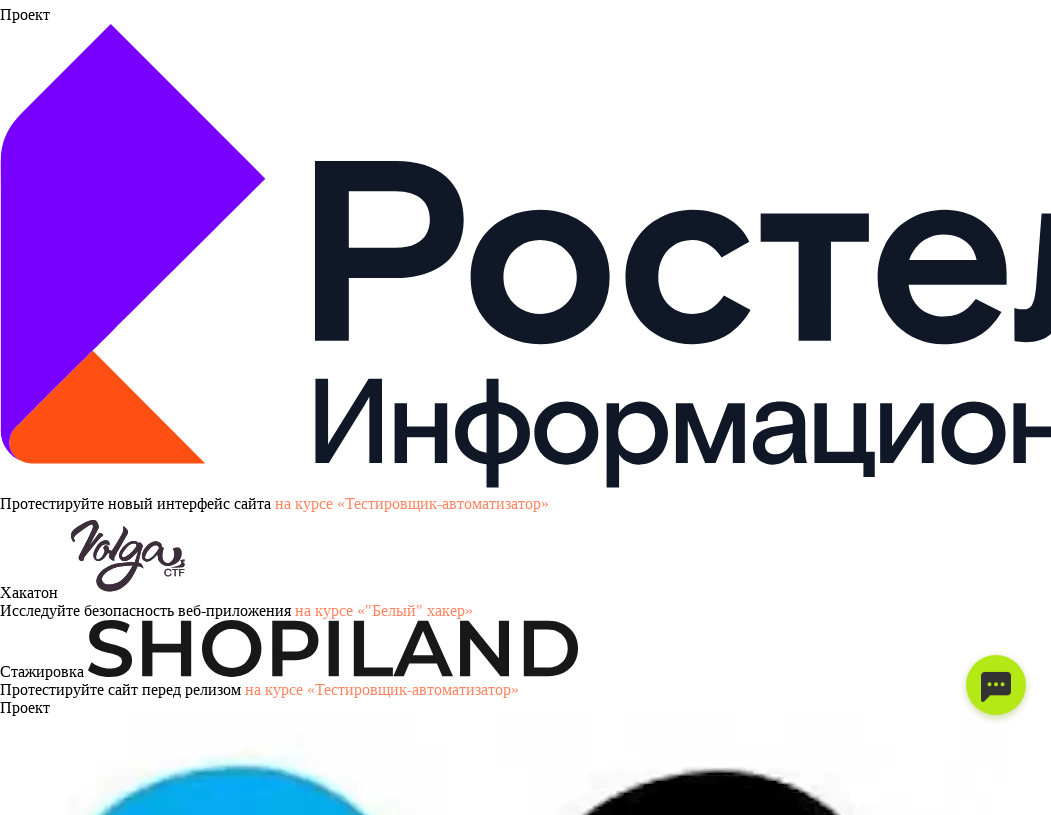

Clicked 'Participate' button at (167, 339) on internal:role=link[name="Участвовать"i] >> nth=0
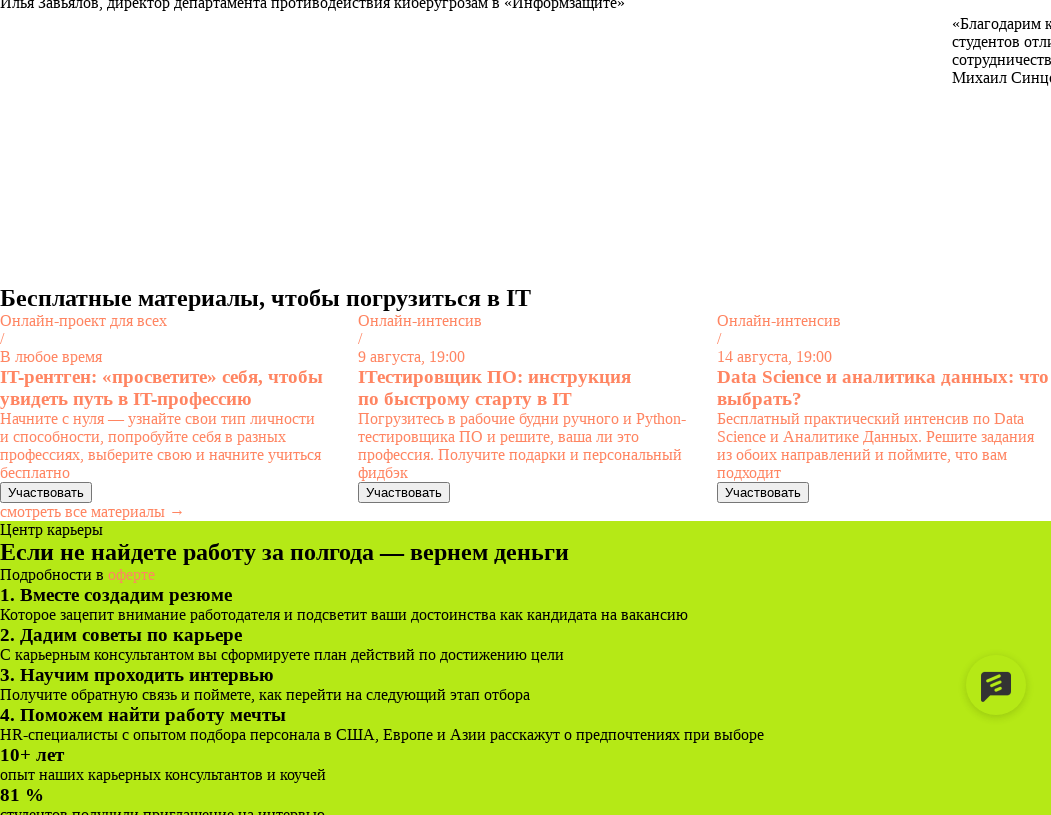

New window opened from 'Participate' button
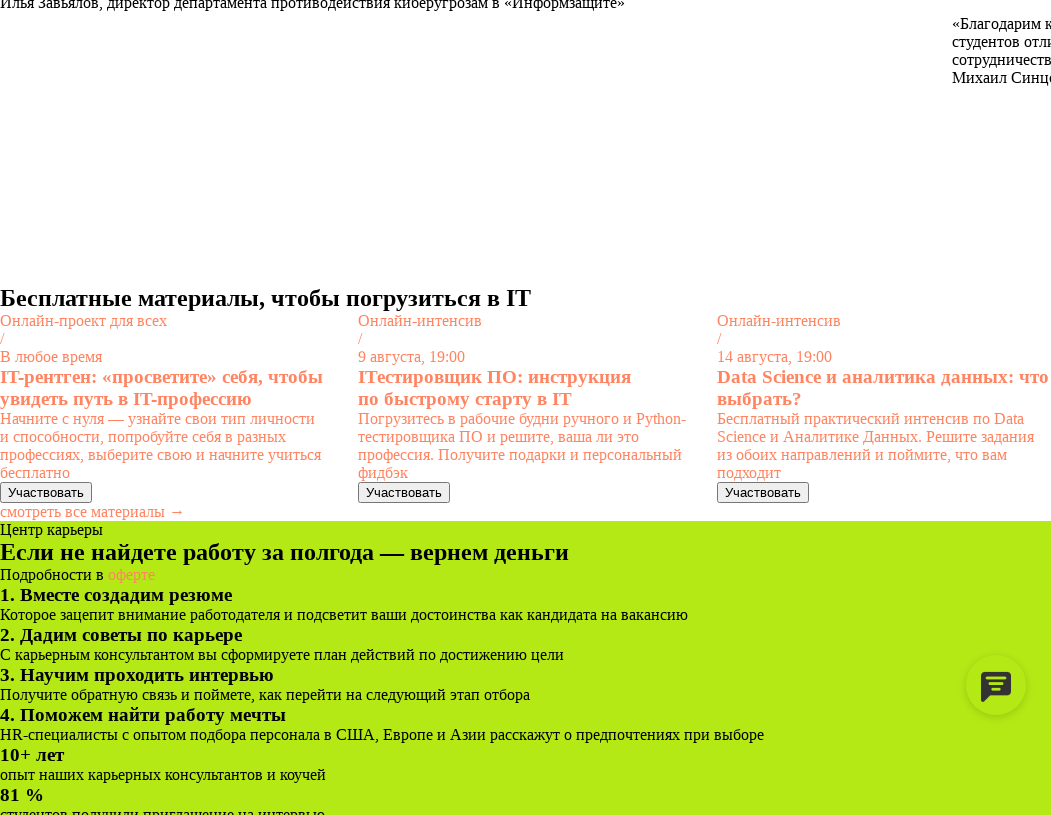

New window finished loading
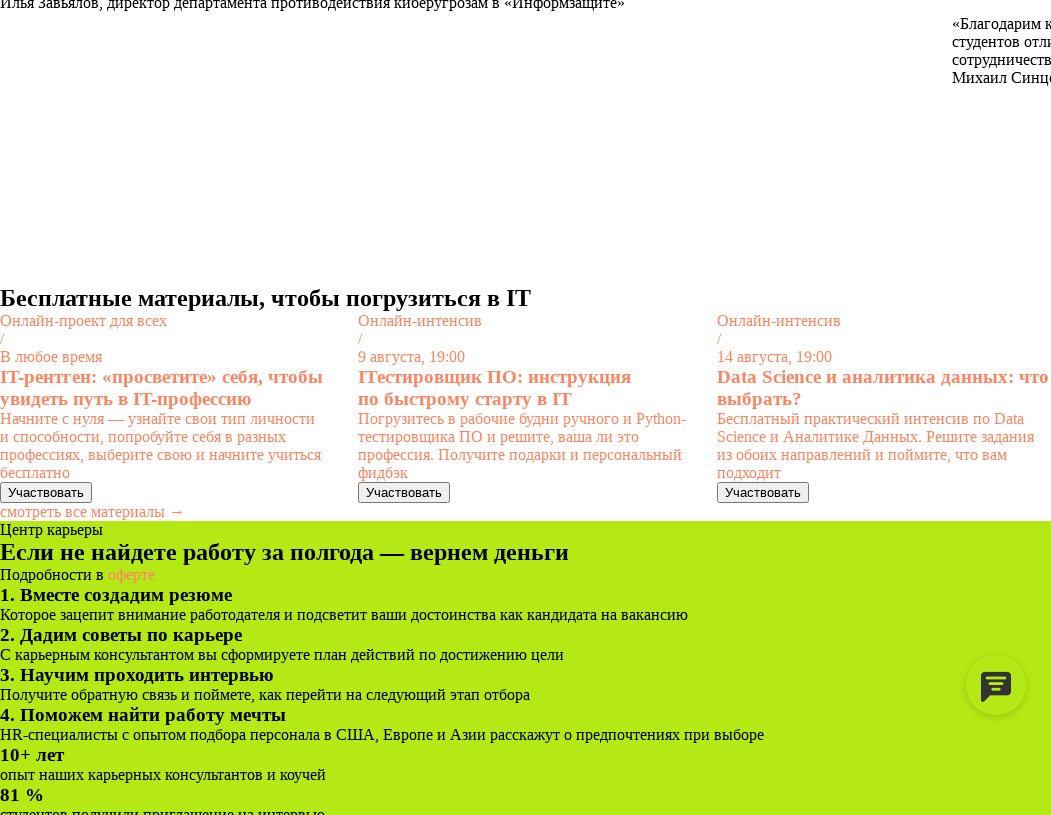

Switched to original page
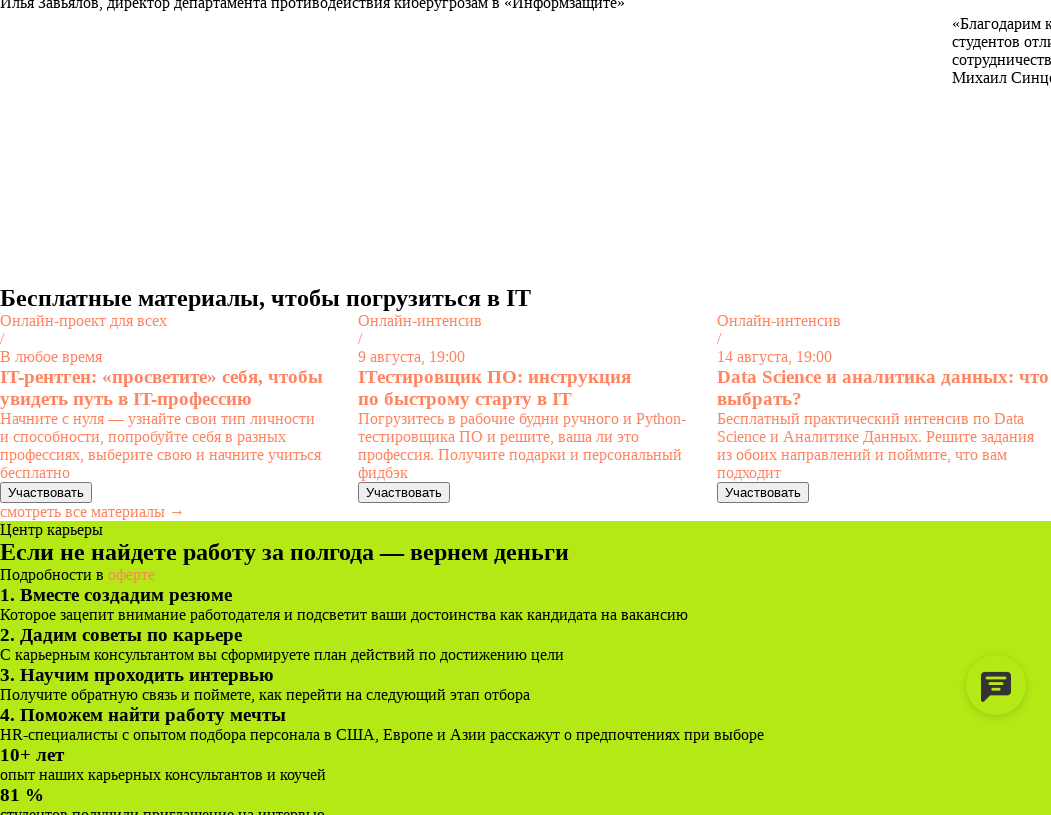

Switched to new window
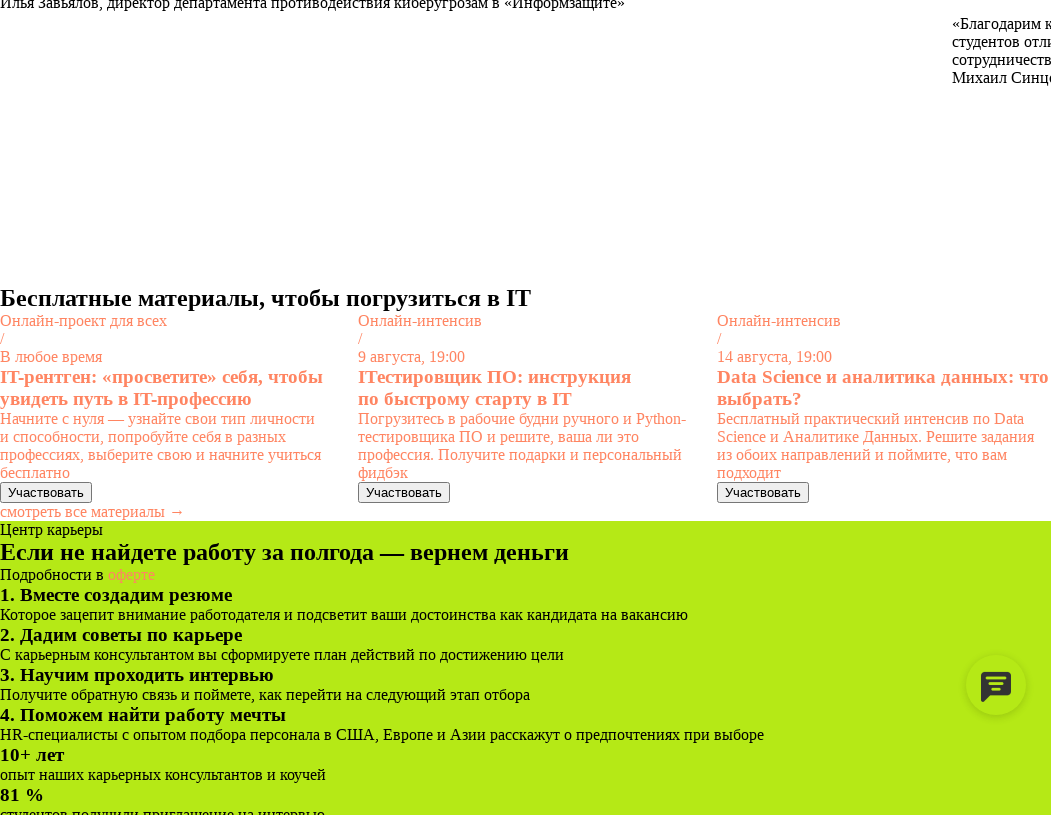

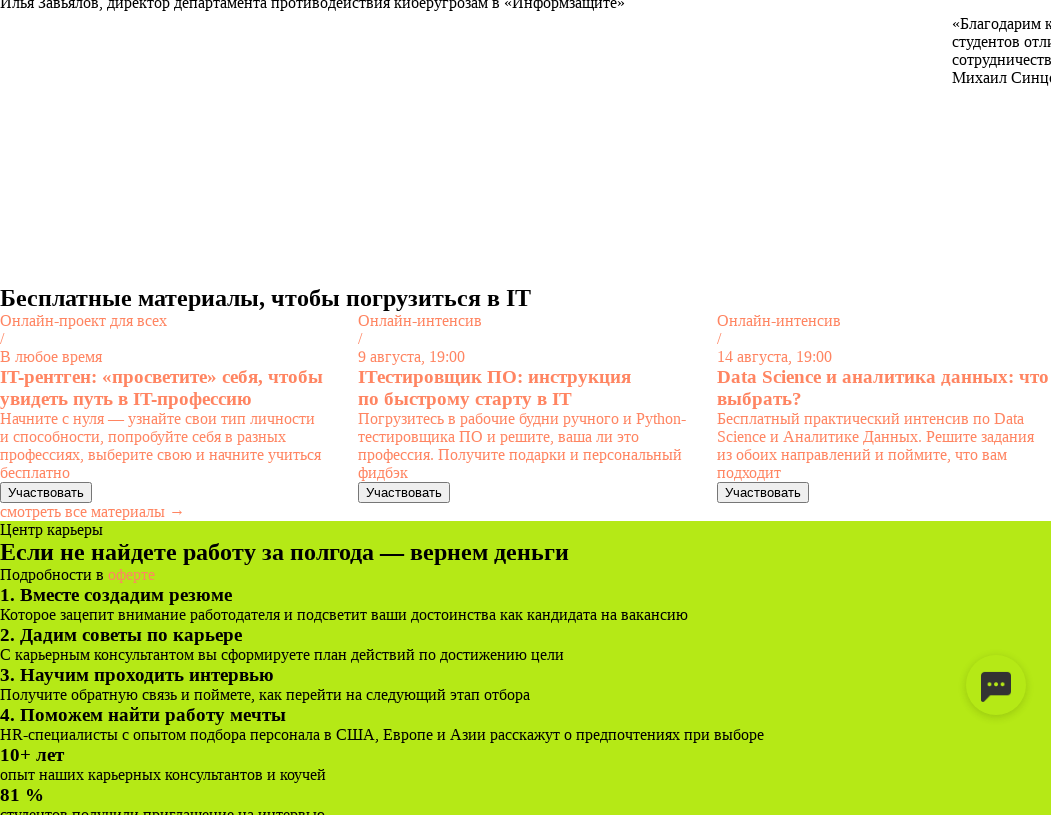